Tests different types of JavaScript alerts including simple alert, confirm dialog, and prompt dialog by accepting, dismissing, and entering text

Starting URL: https://demoqa.com/alerts

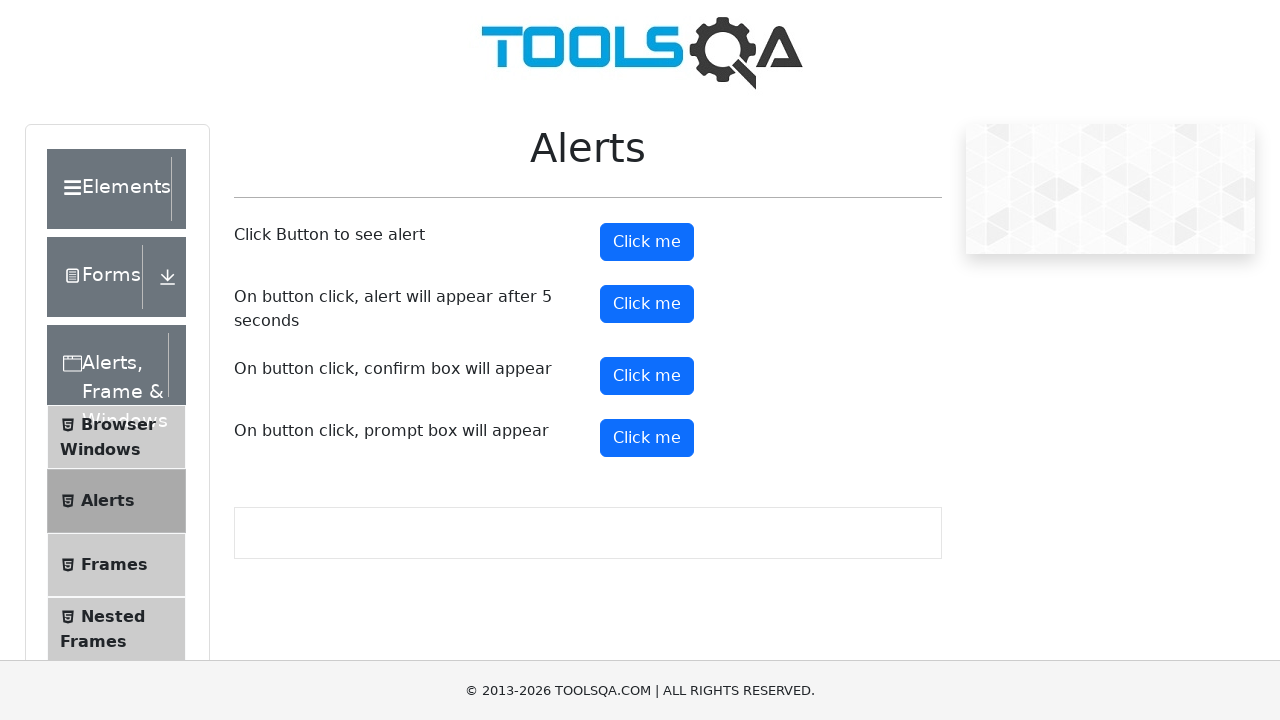

Clicked button to trigger simple alert at (647, 242) on #alertButton
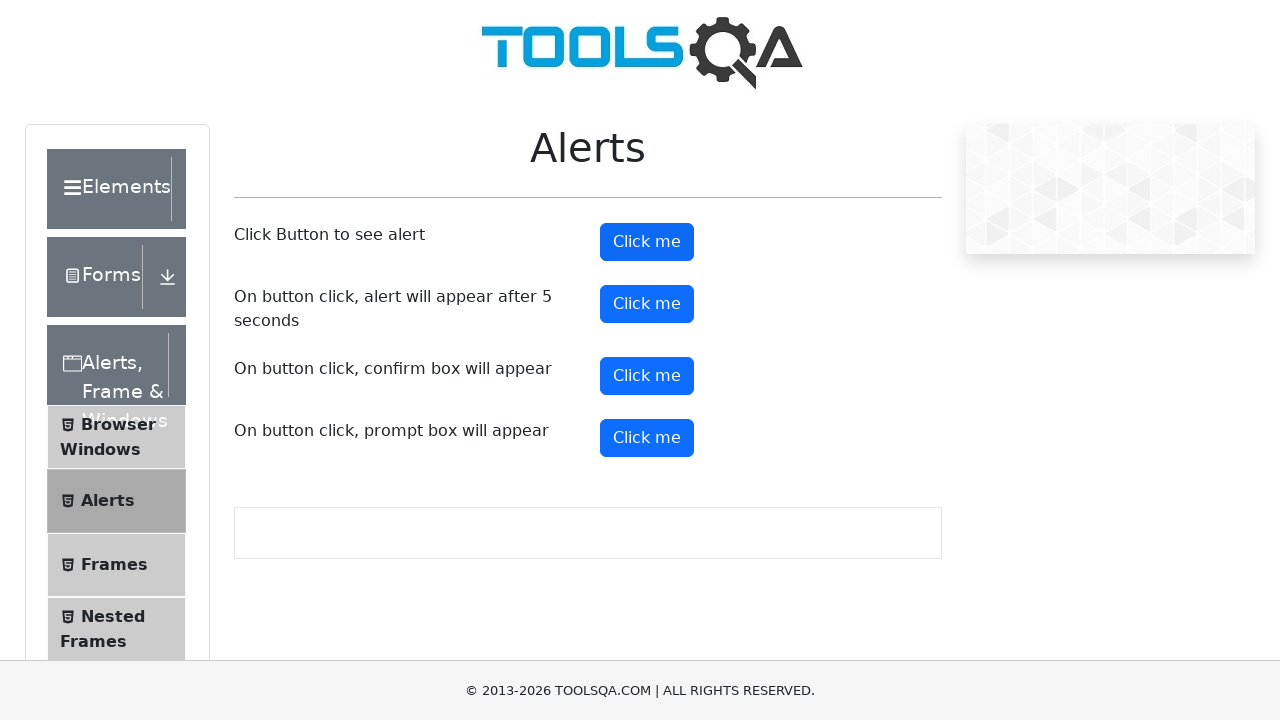

Set up dialog handler to accept alerts
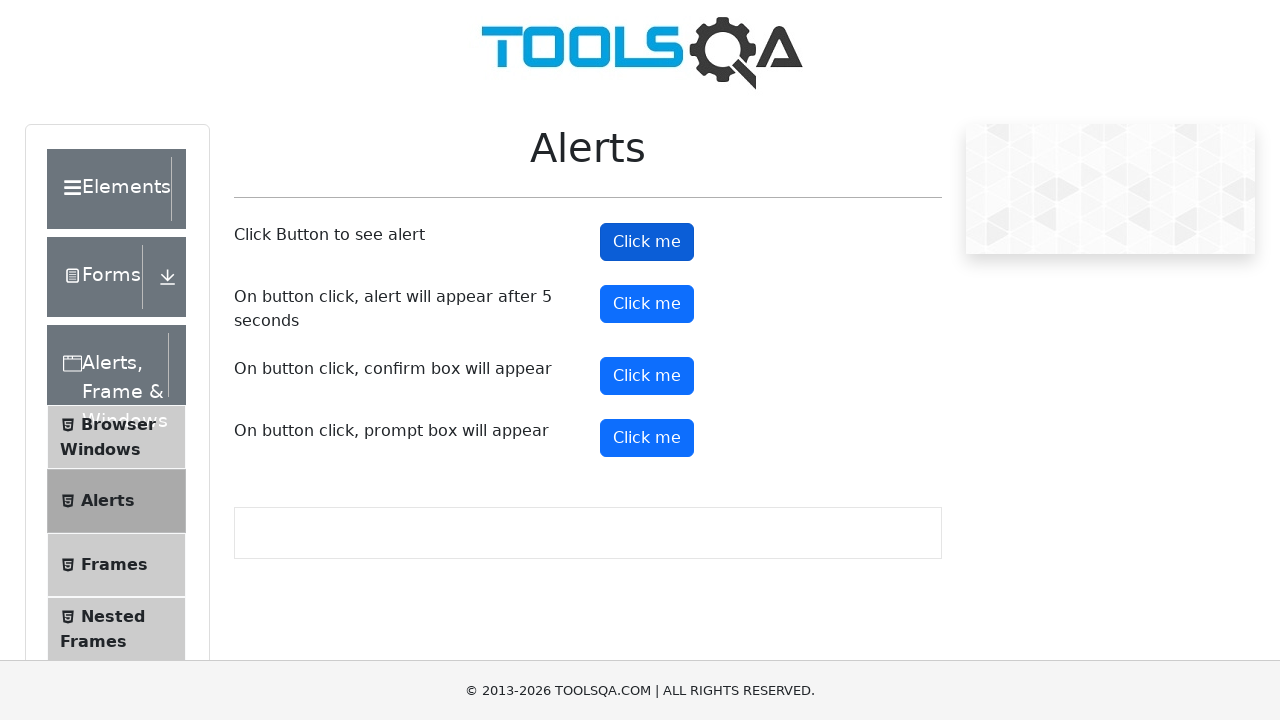

Clicked button to trigger confirm dialog at (647, 376) on #confirmButton
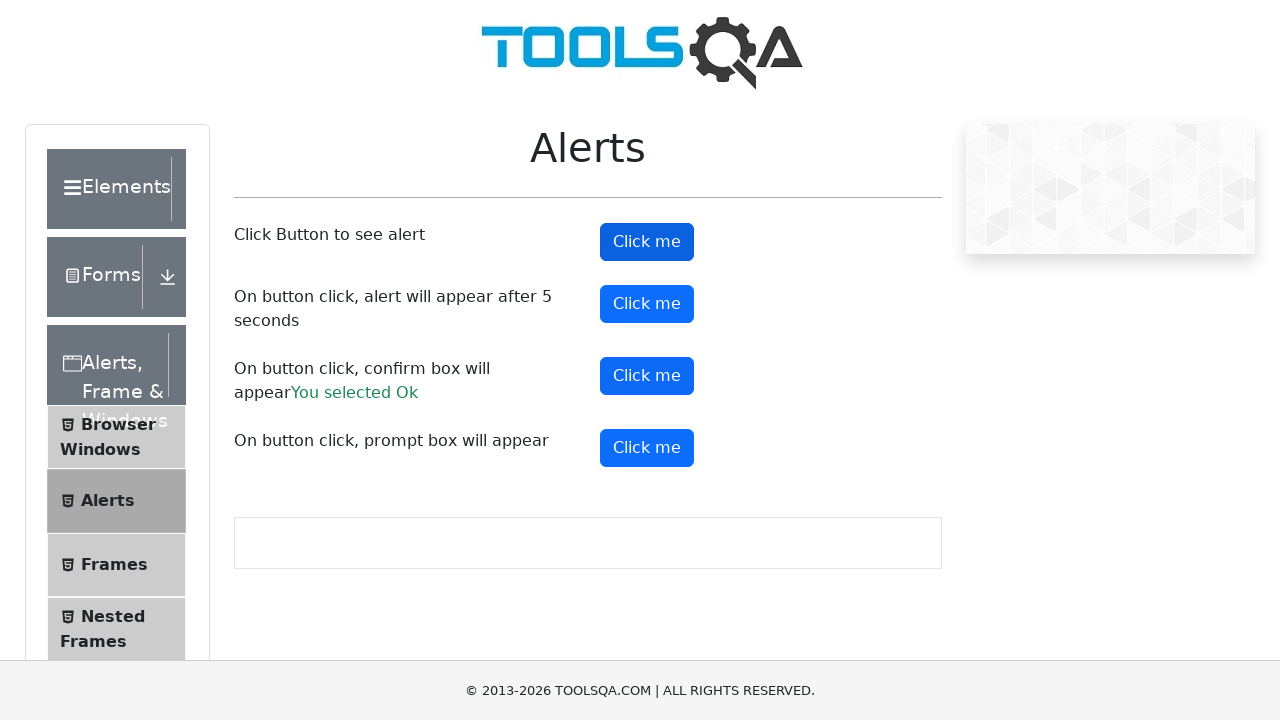

Set up dialog handler to dismiss confirm dialog
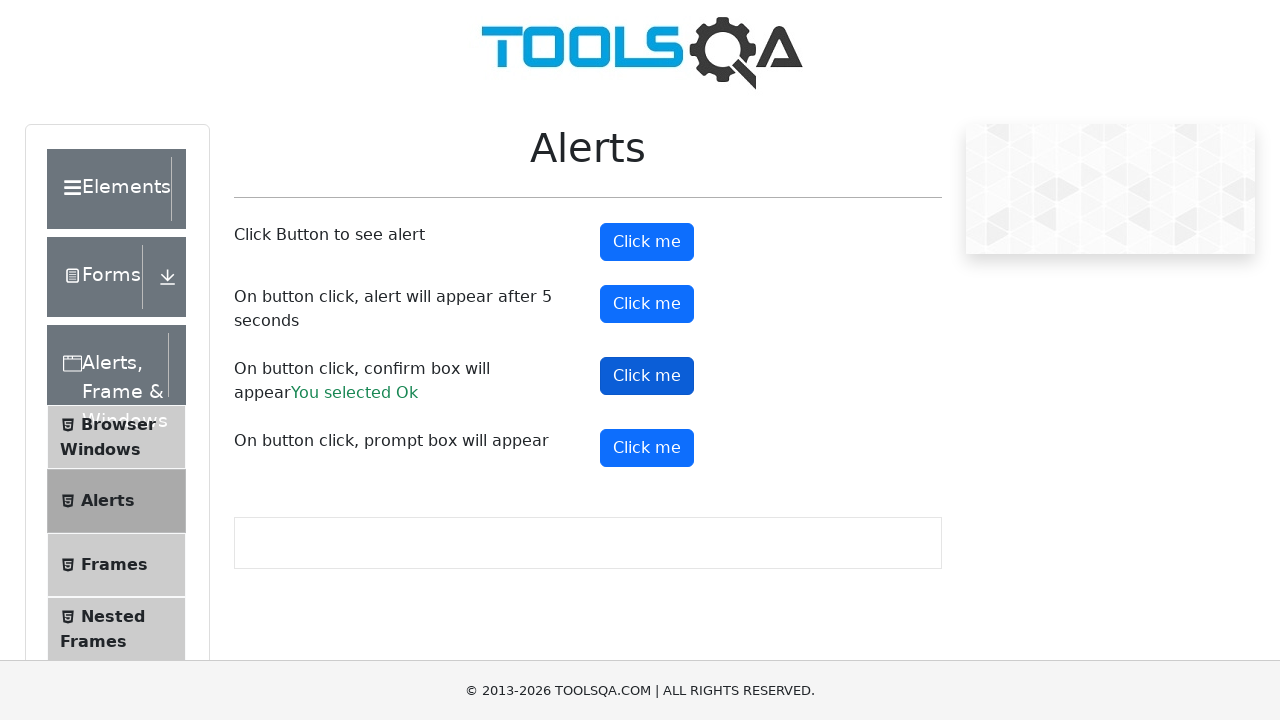

Clicked button to trigger prompt dialog at (647, 448) on #promtButton
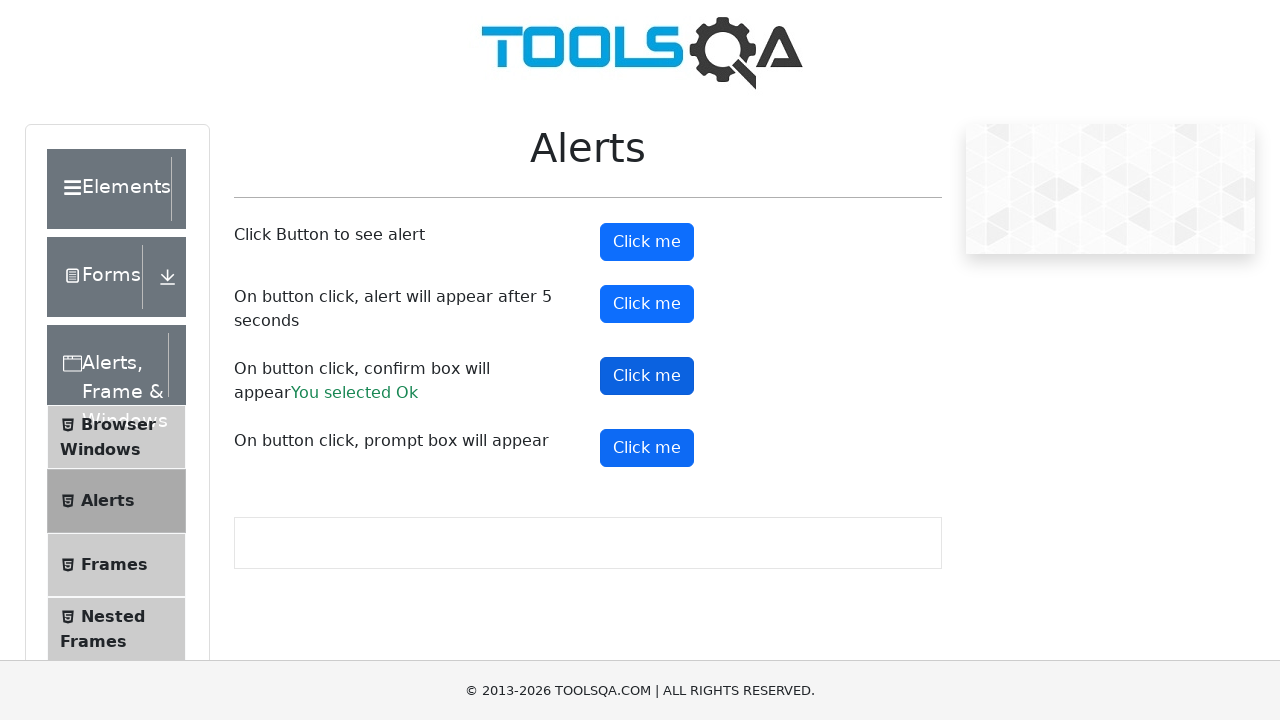

Set up dialog handler to accept prompt dialog and enter text 'bhoomika'
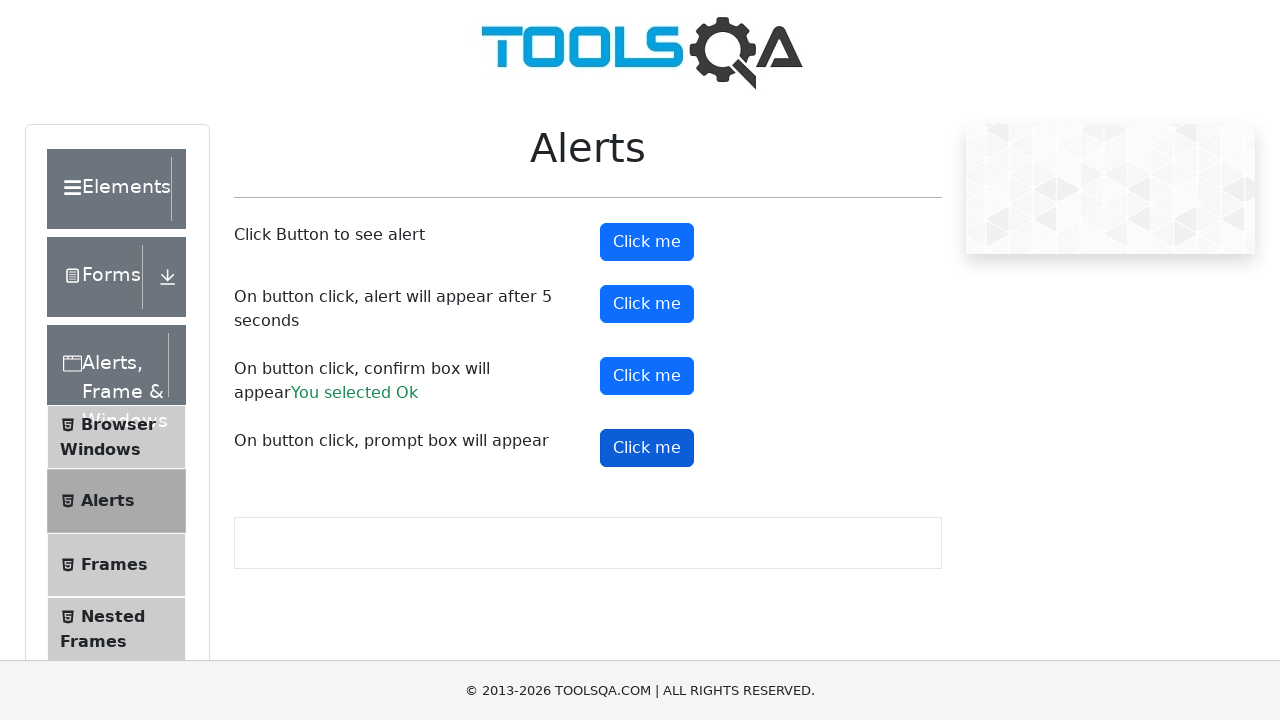

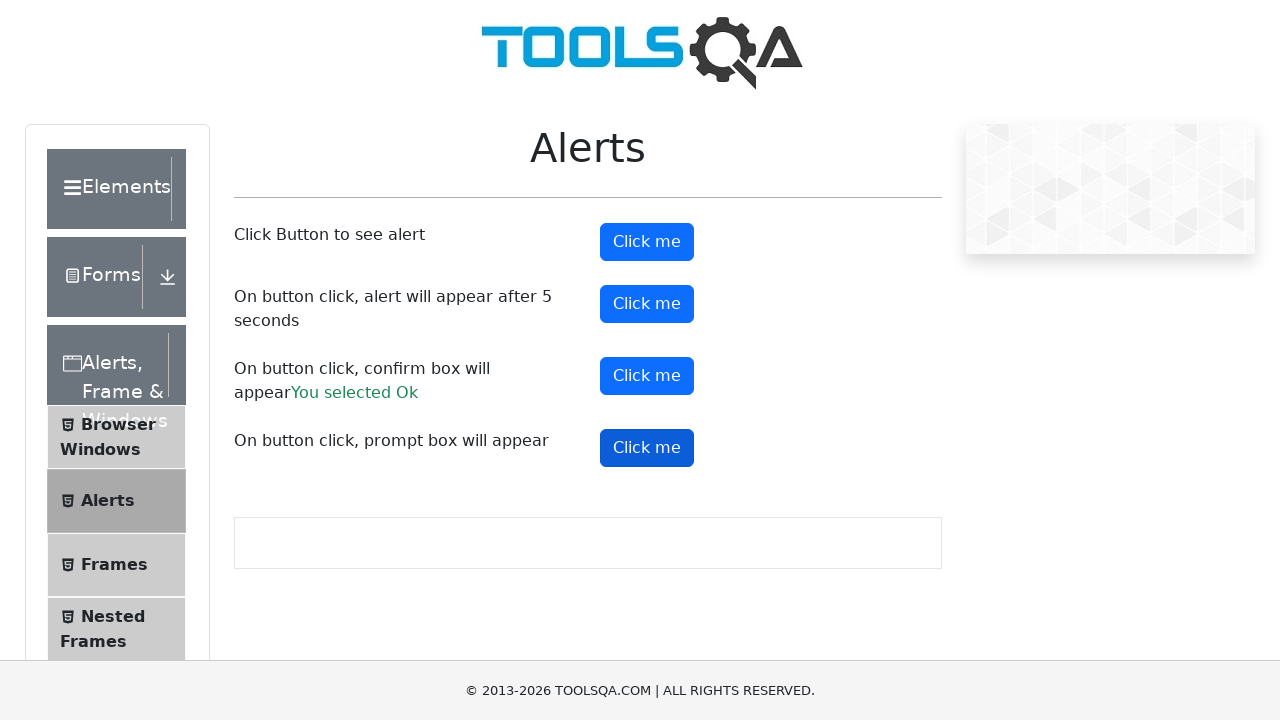